Tests a form submission workflow by filling in name, selecting a role (automation/manual), choosing a language from dropdown, accepting terms, and submitting the form to verify the acknowledgement message.

Starting URL: https://krupani.github.io/testnow_form

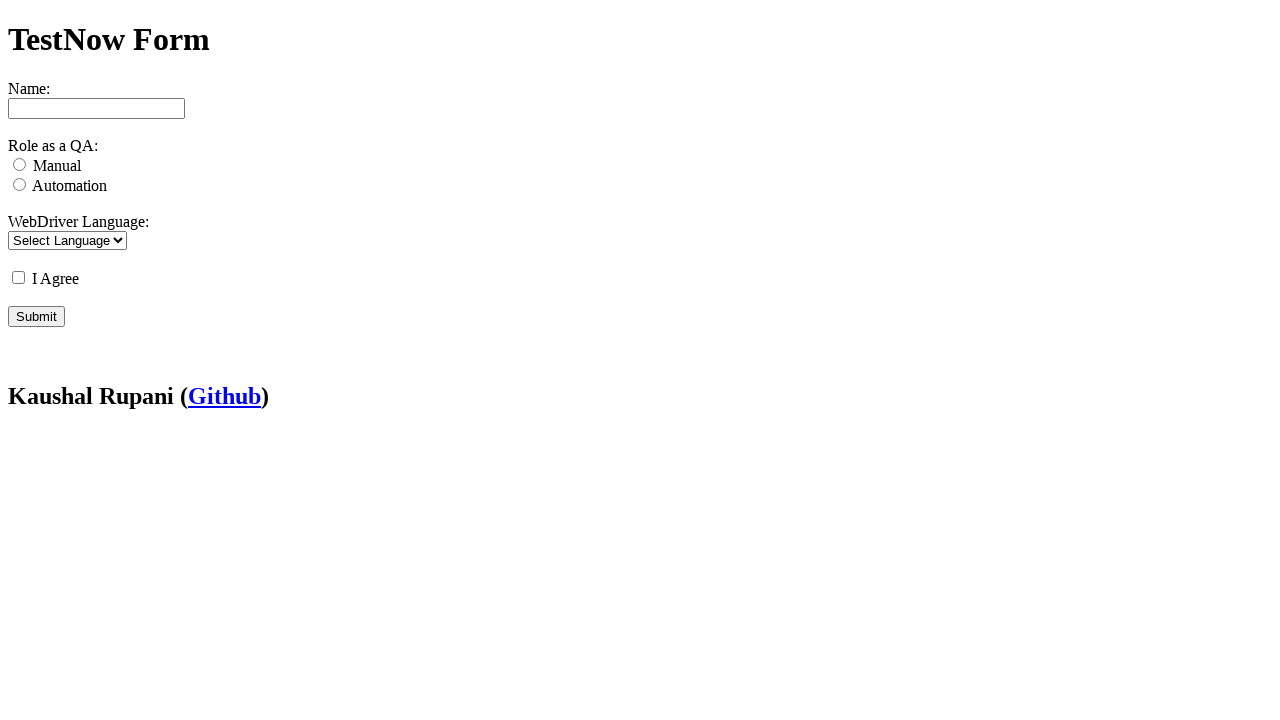

Filled name field with 'John Smith' on #name
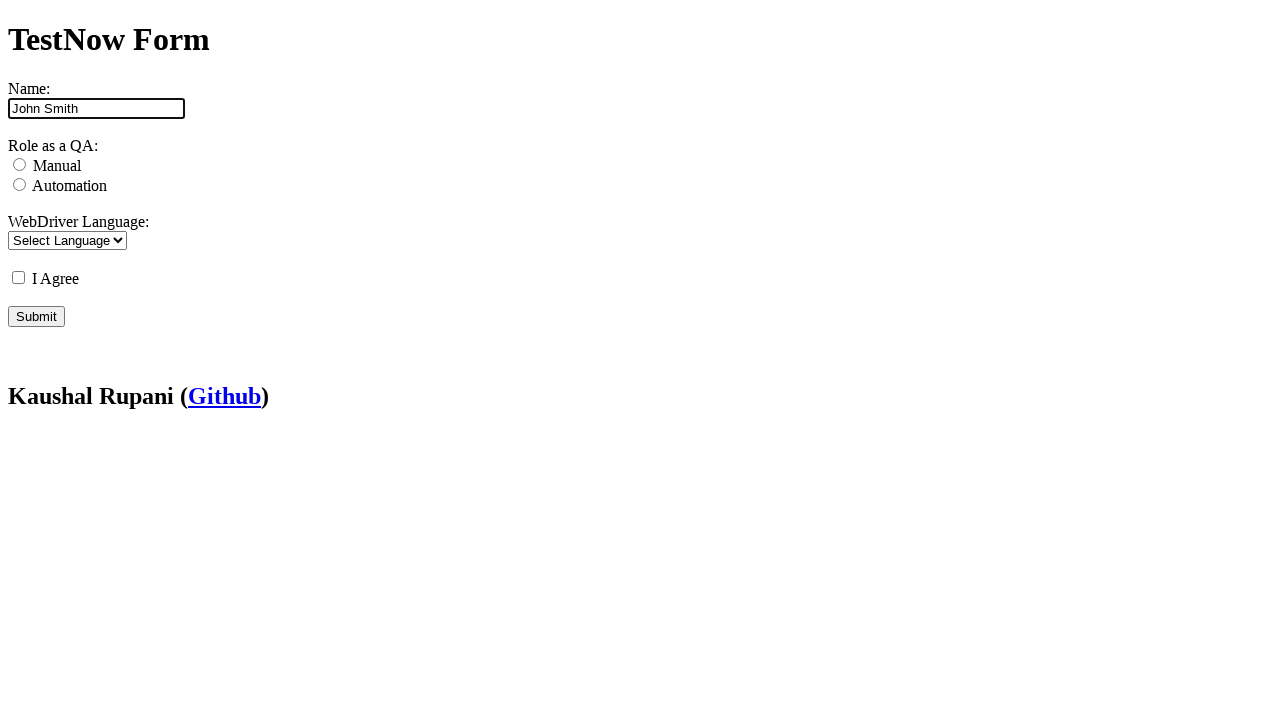

Selected 'Automation' role radio button at (20, 184) on [value='Automation']
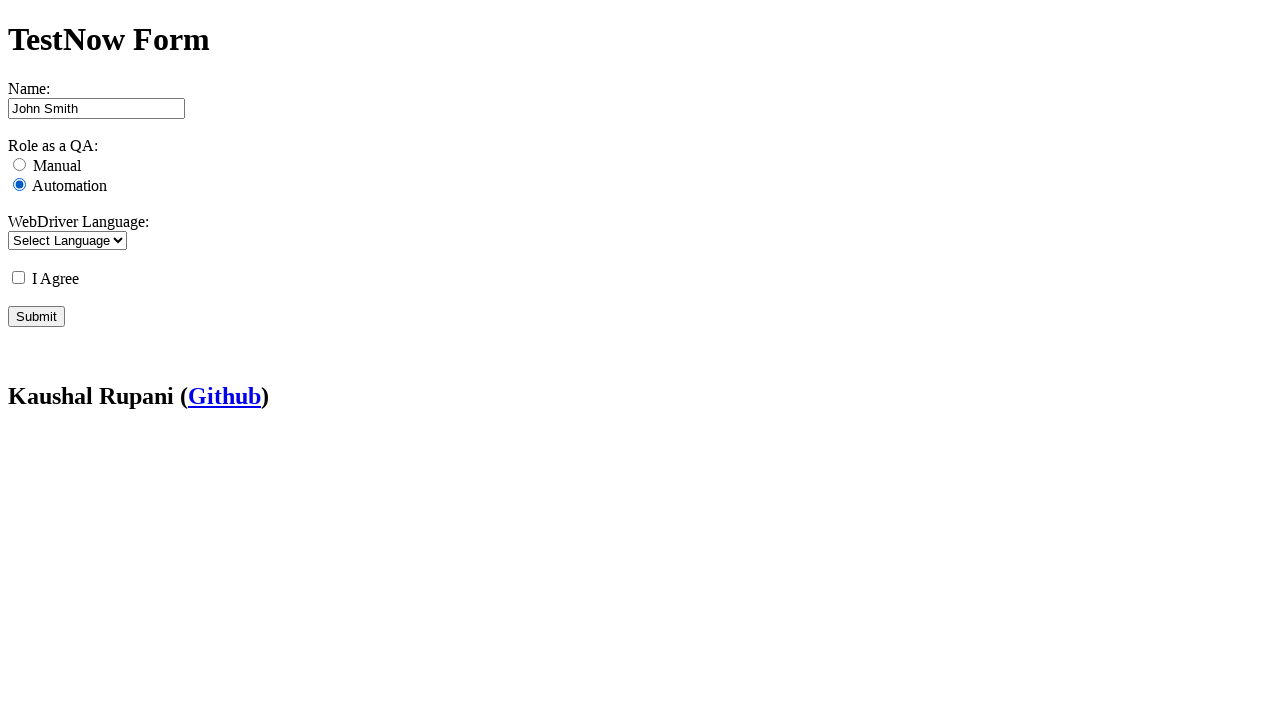

Selected 'Ruby' from language dropdown on #lang
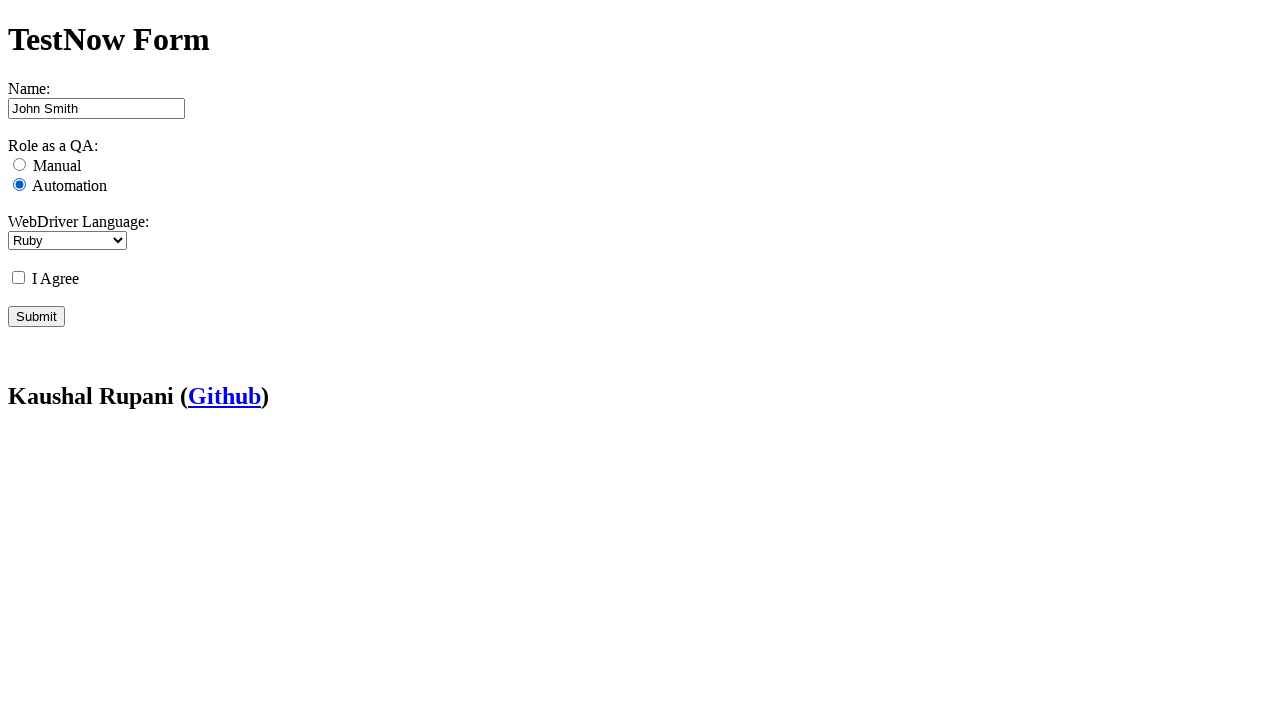

Checked the terms and conditions checkbox at (18, 277) on xpath=//*[@id='terms']
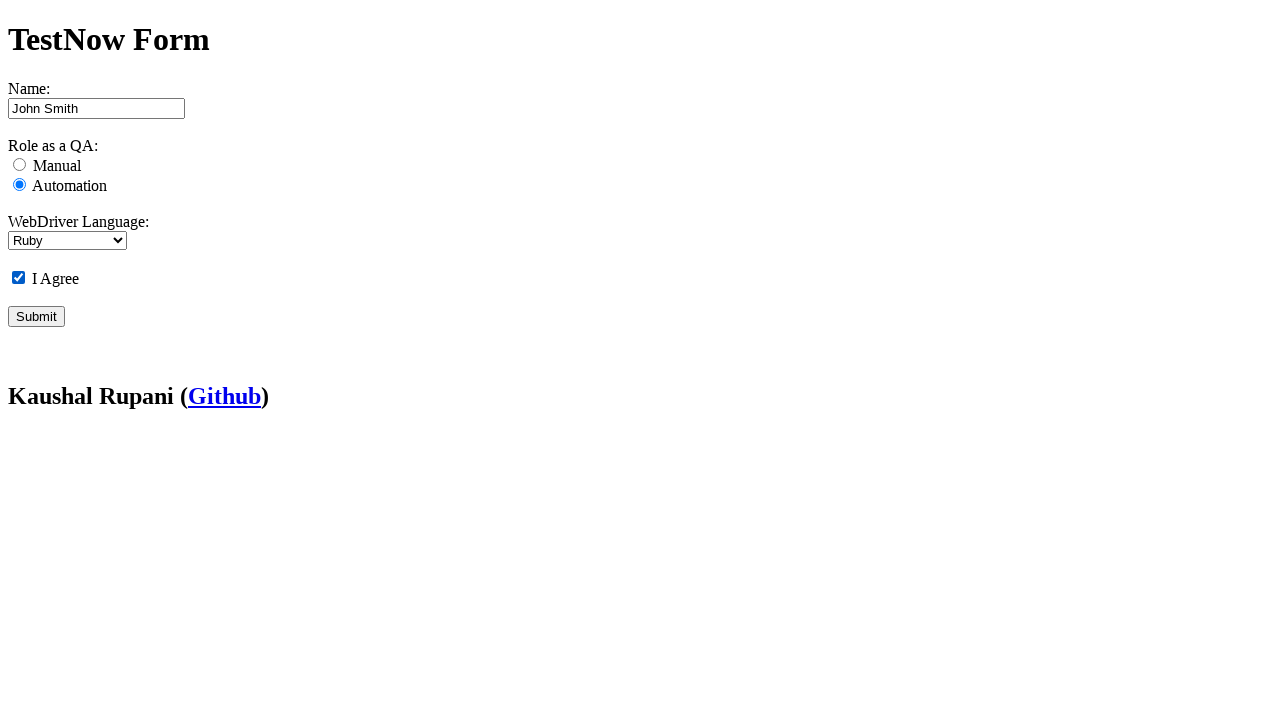

Clicked the submit button at (36, 316) on #button
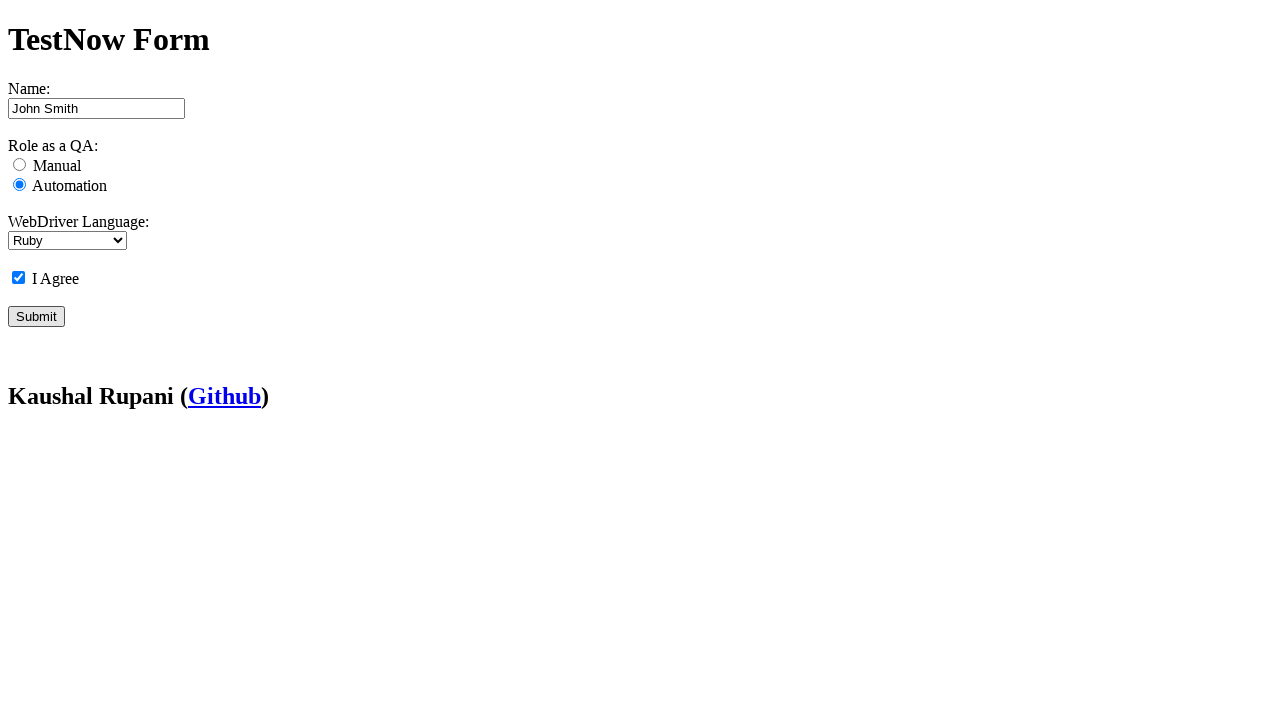

Set up dialog handler to accept confirmation alert
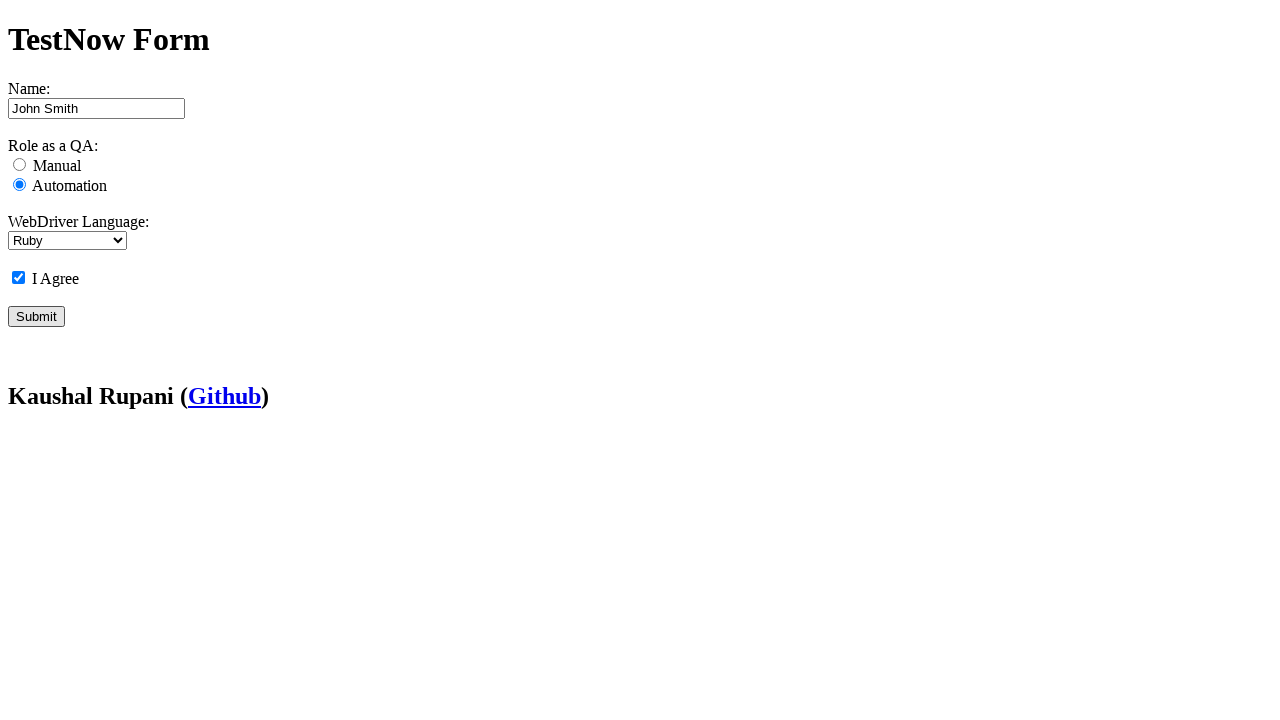

Acknowledgement message header loaded - form submission successful
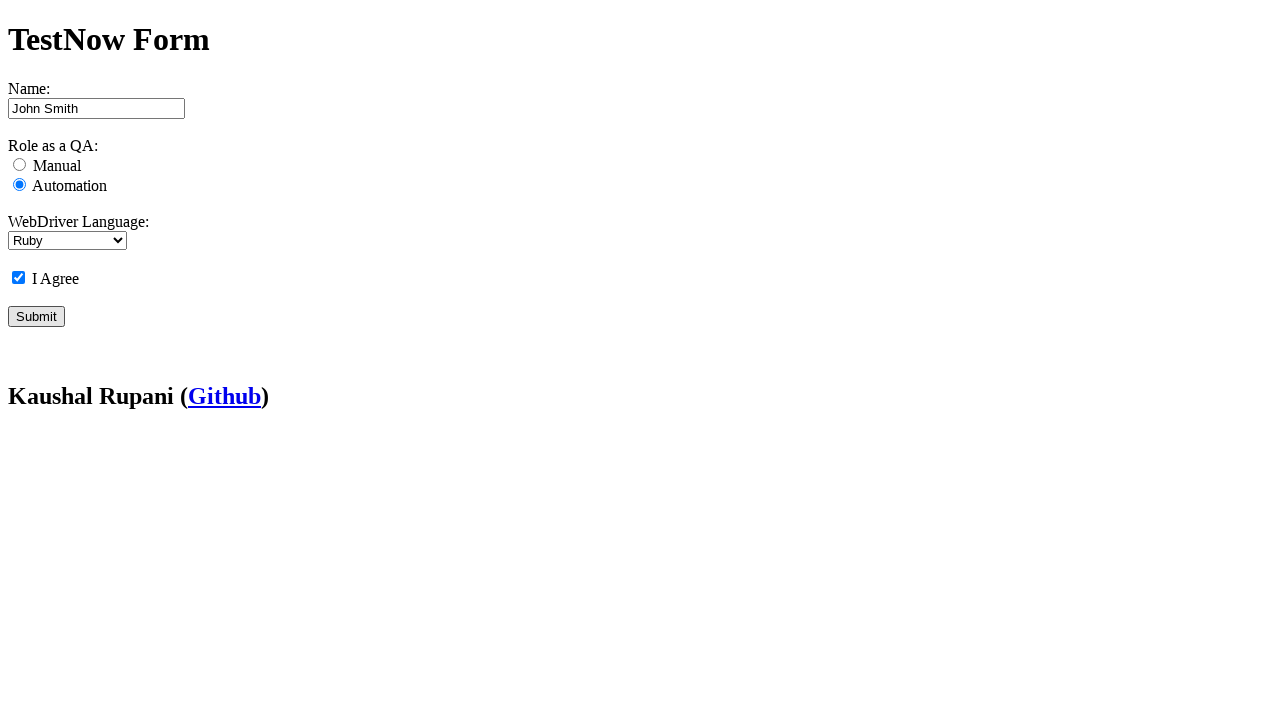

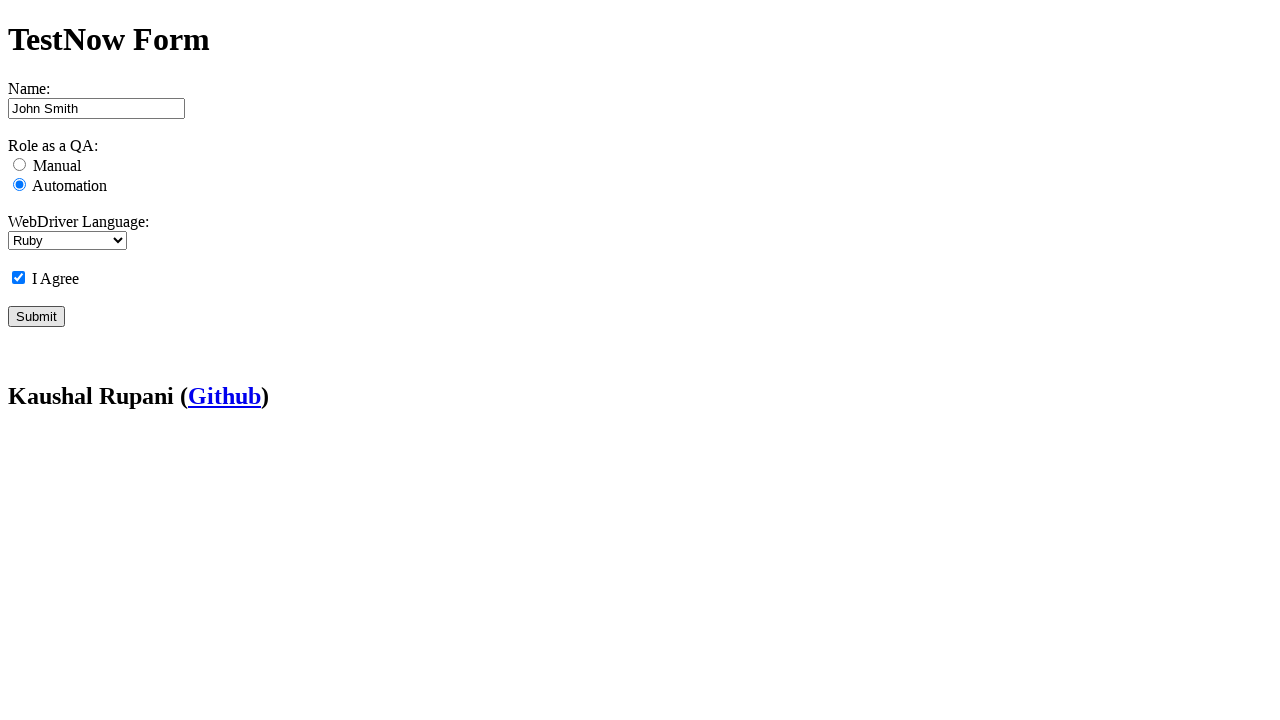